Navigates to the Xebia Switzerland German website and takes a screenshot

Starting URL: https://xebia.com/switzerland-de

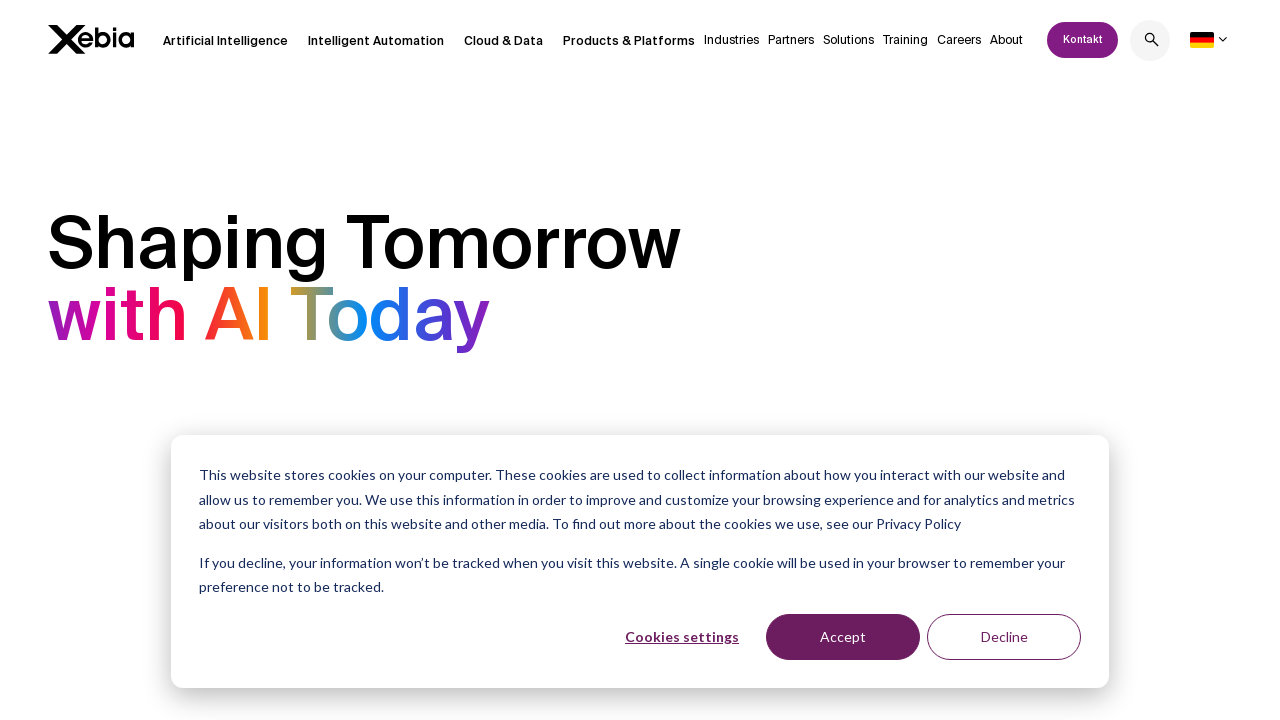

Navigated to Xebia Switzerland German website and captured screenshot
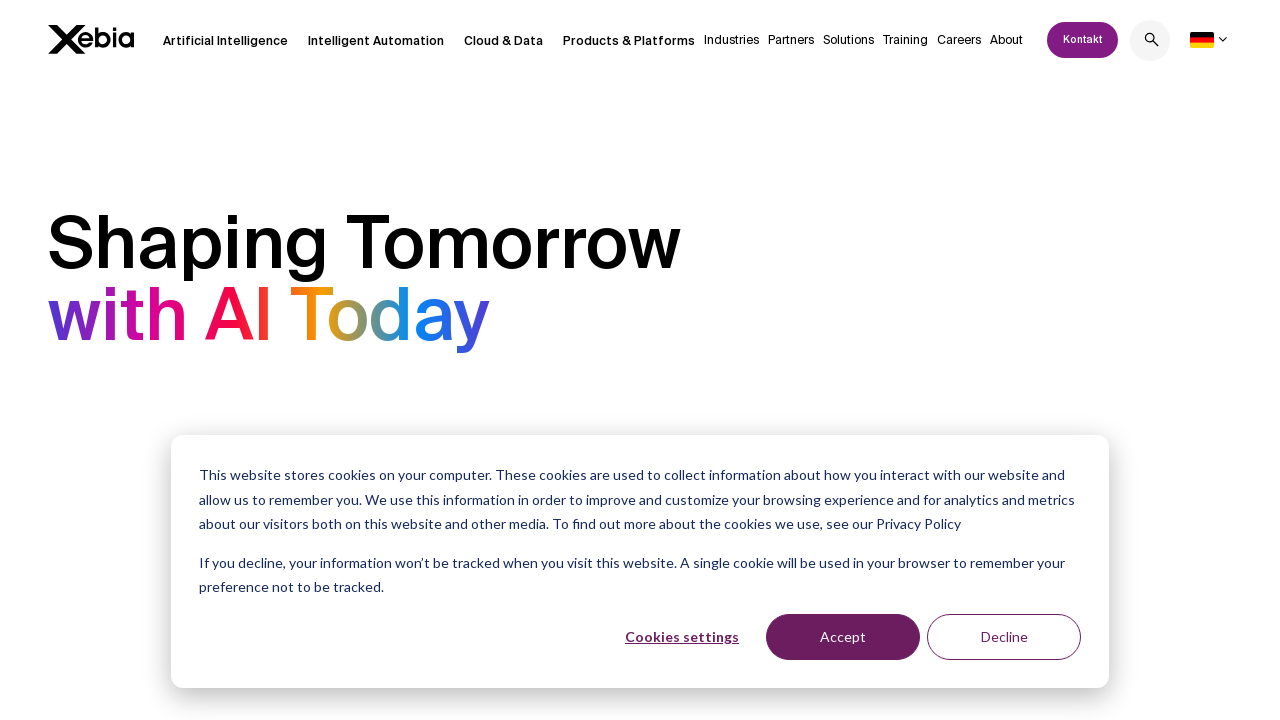

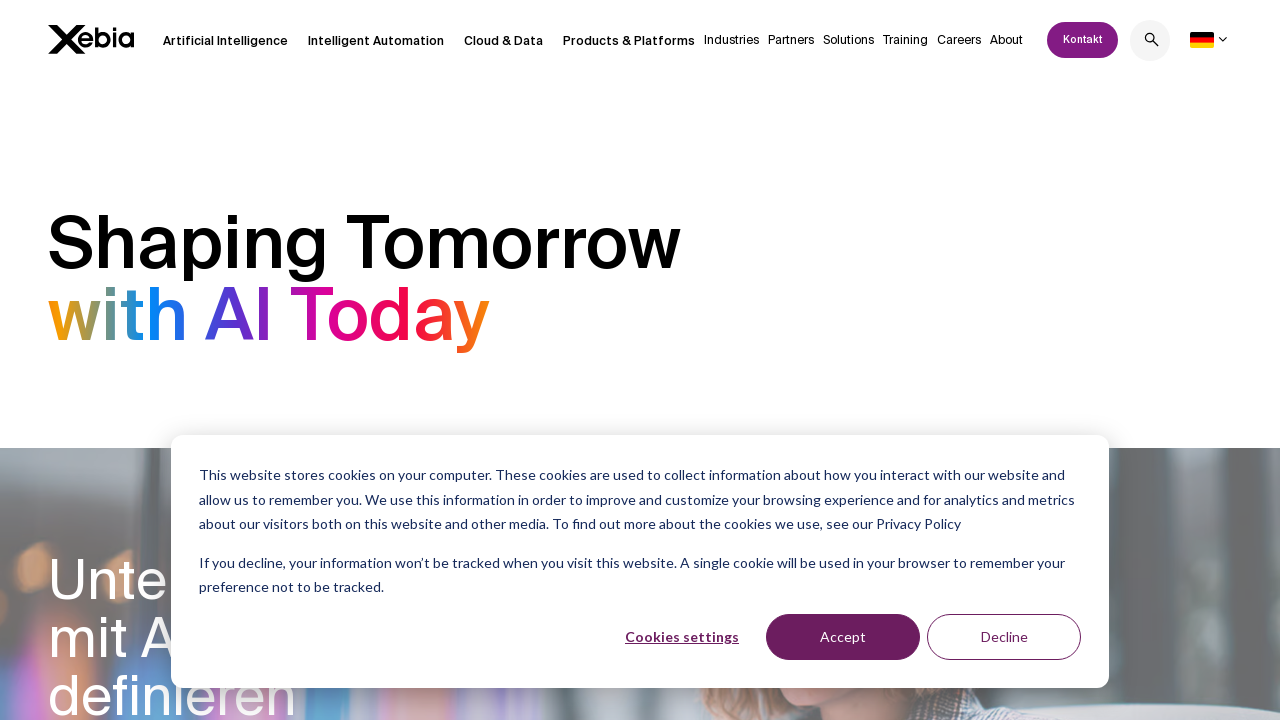